Tests TAB key press functionality by sending TAB key to input field and verifying the result message

Starting URL: http://the-internet.herokuapp.com/

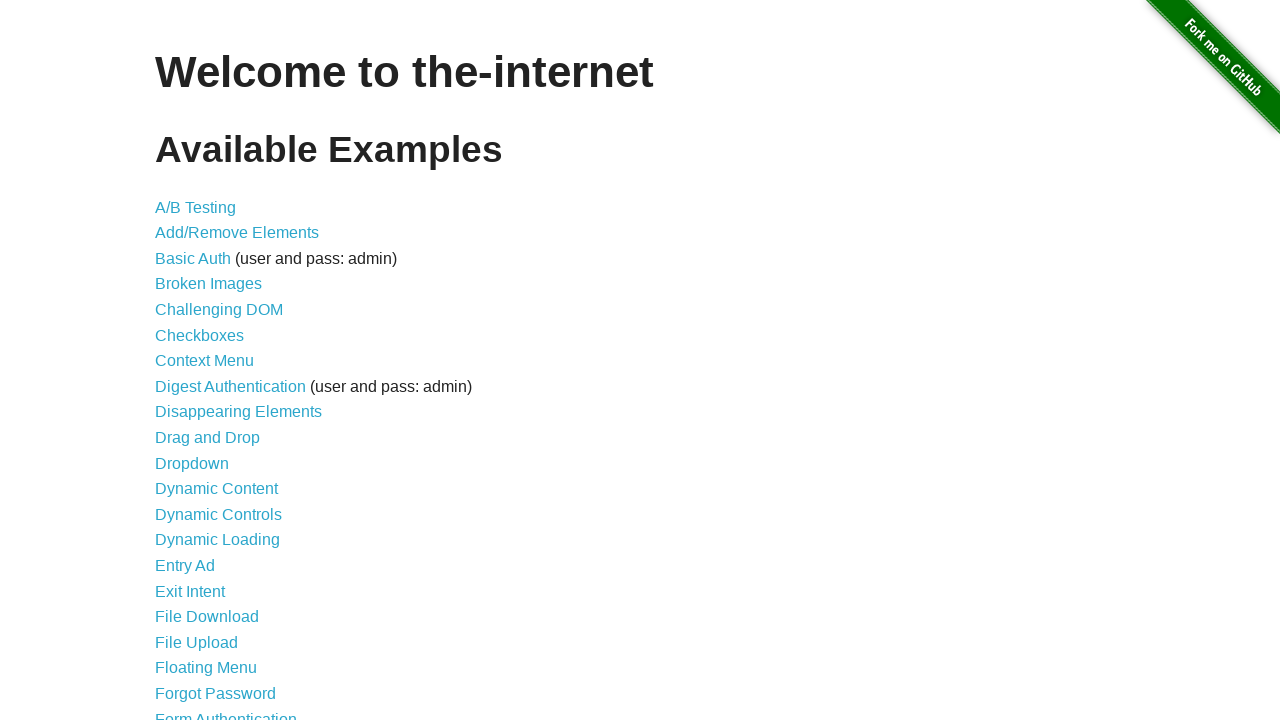

Clicked on 'Key Presses' link to navigate to test page at (200, 360) on text=Key Presses
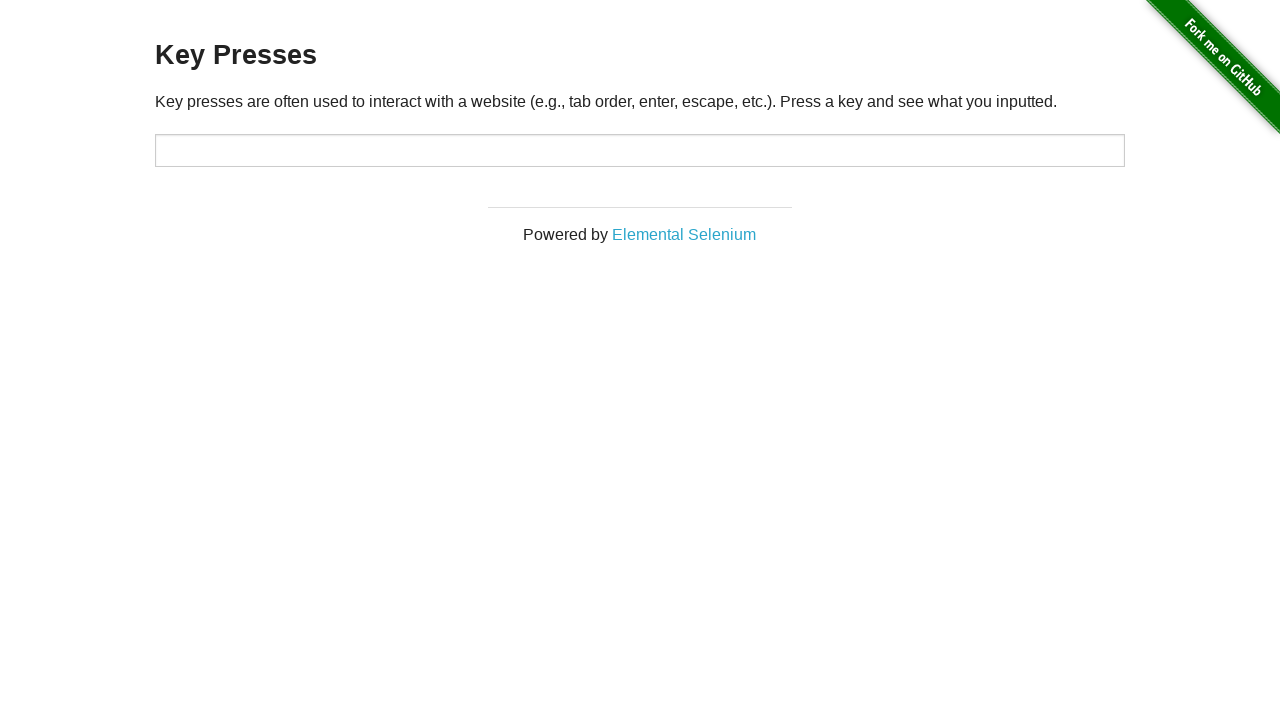

Pressed TAB key on the input field on #target
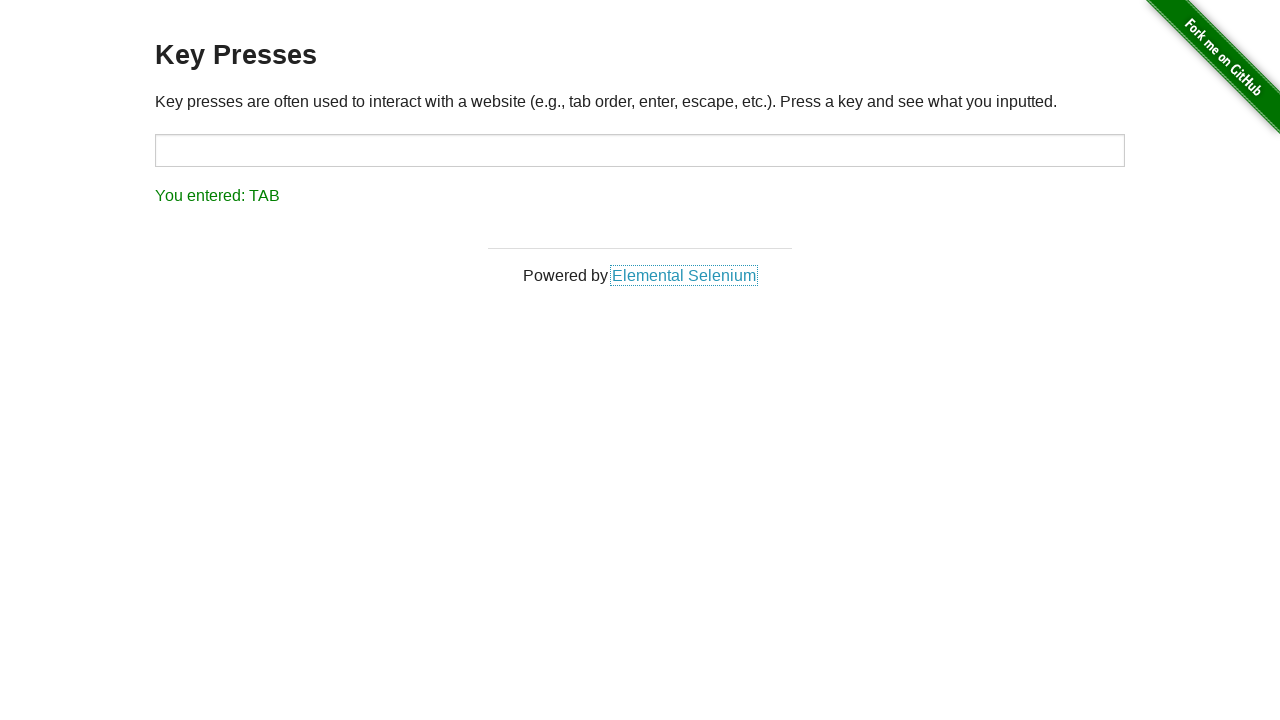

Retrieved result text from result element
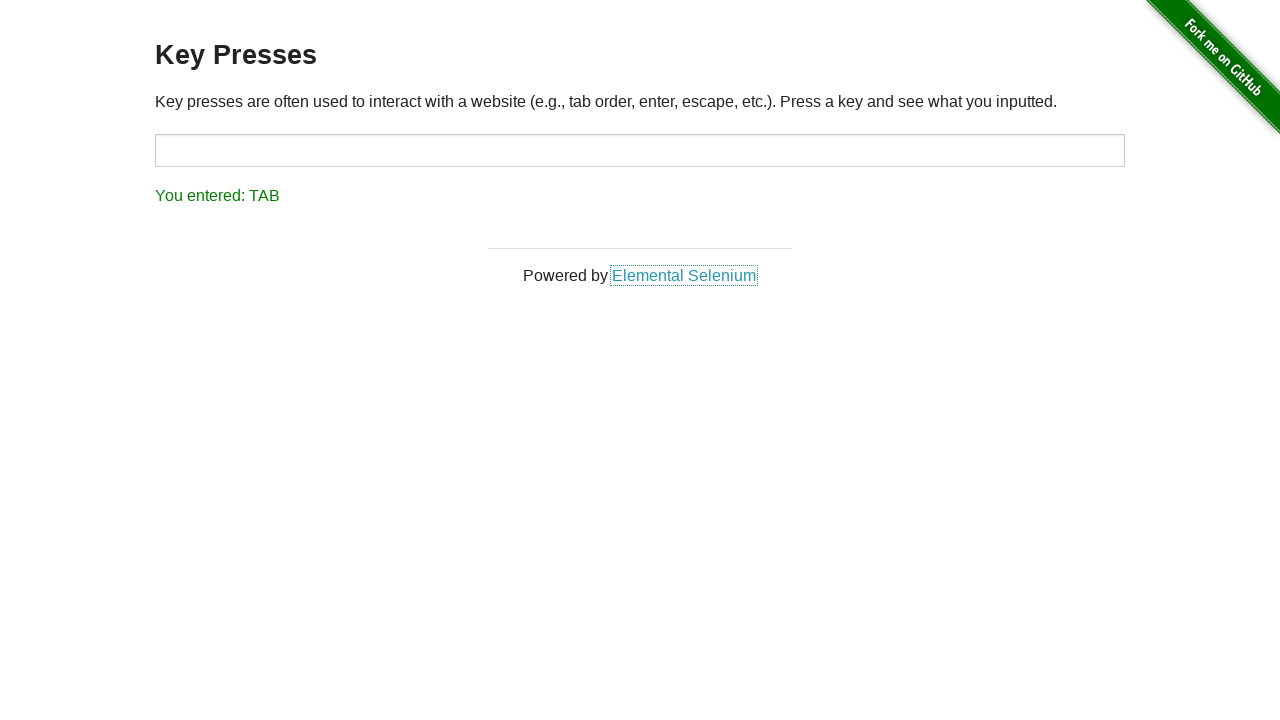

Verified result text matches expected 'You entered: TAB'
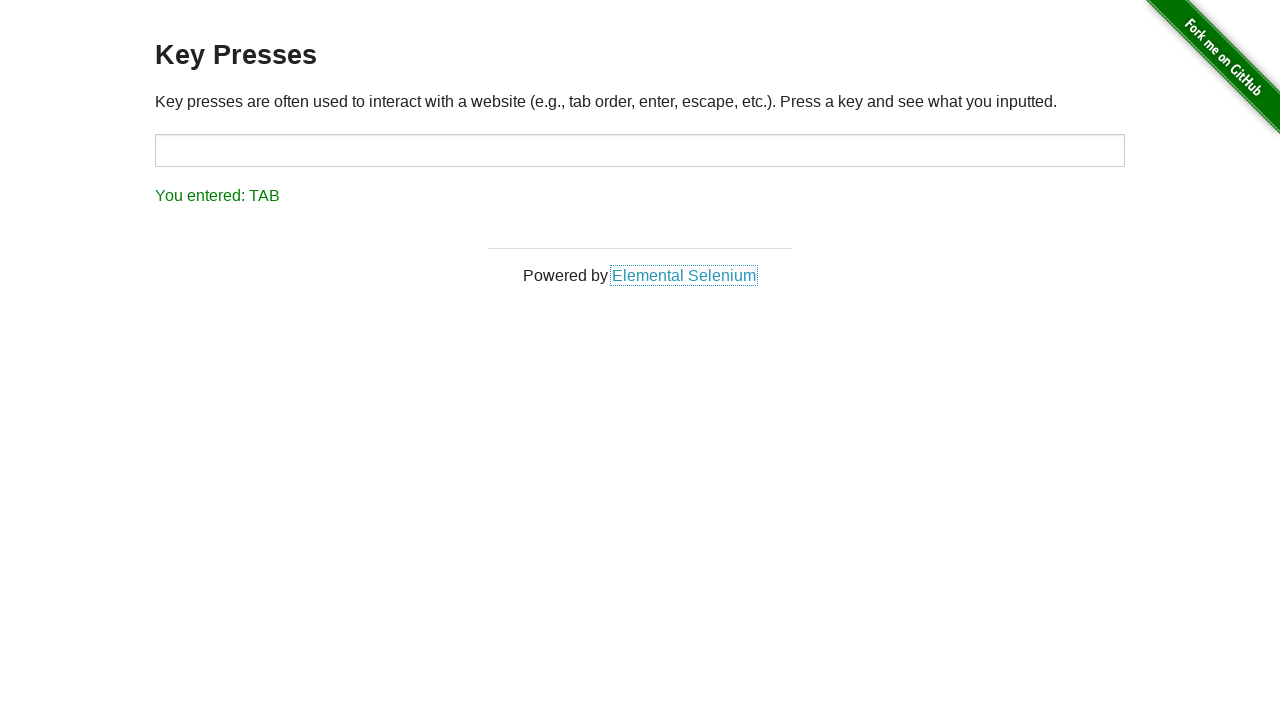

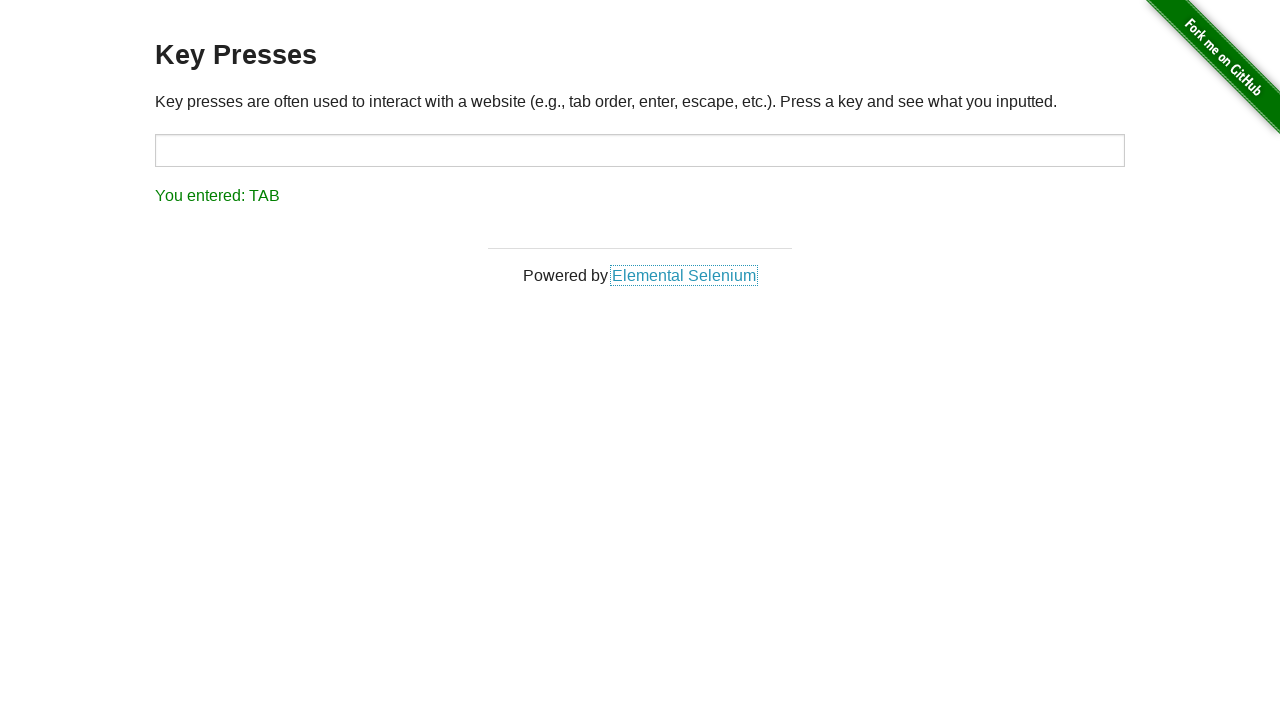